Tests floating menu visibility by scrolling down the page multiple times and verifying the menu remains visible throughout.

Starting URL: https://the-internet.herokuapp.com/floating_menu

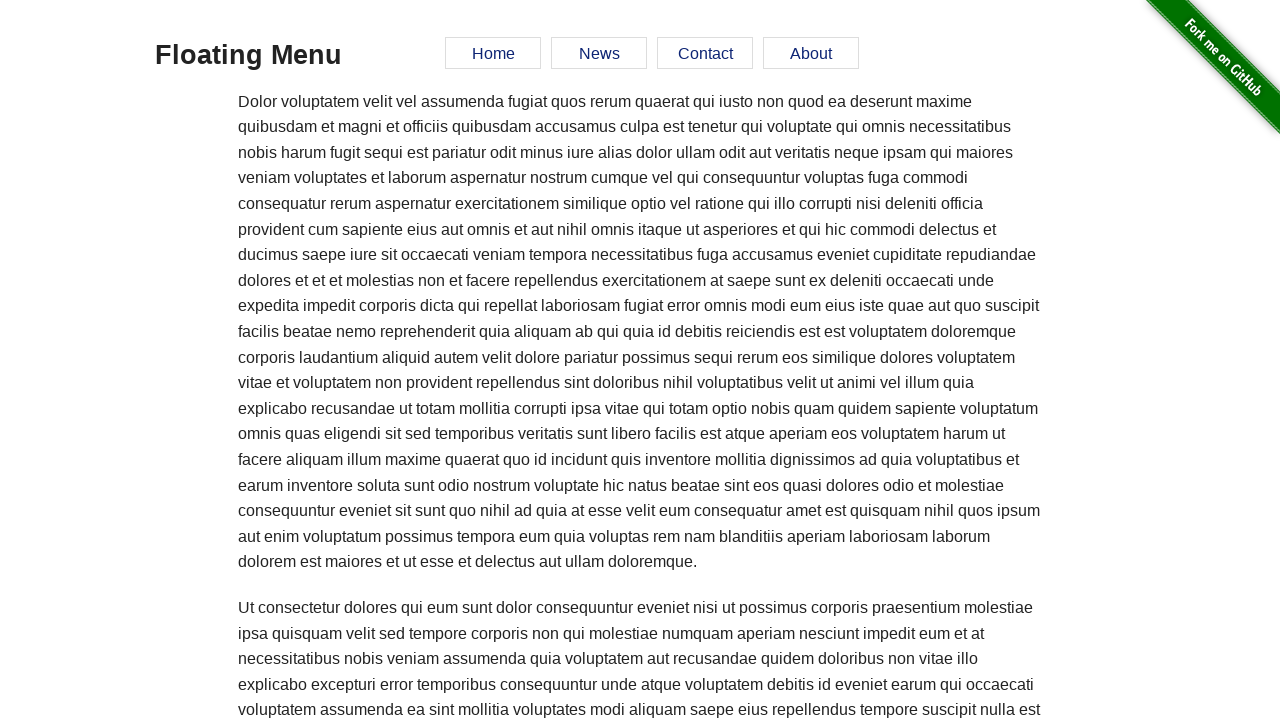

Verified floating menu is initially visible
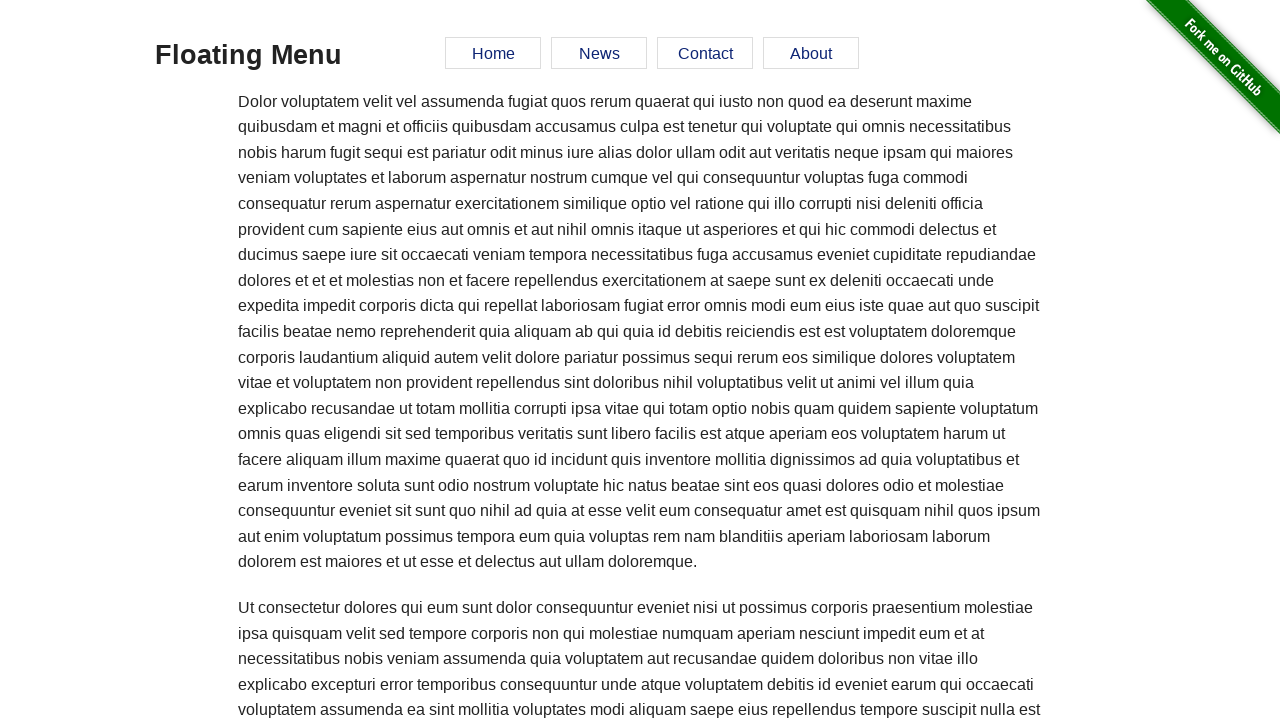

Scrolled down 4000 pixels
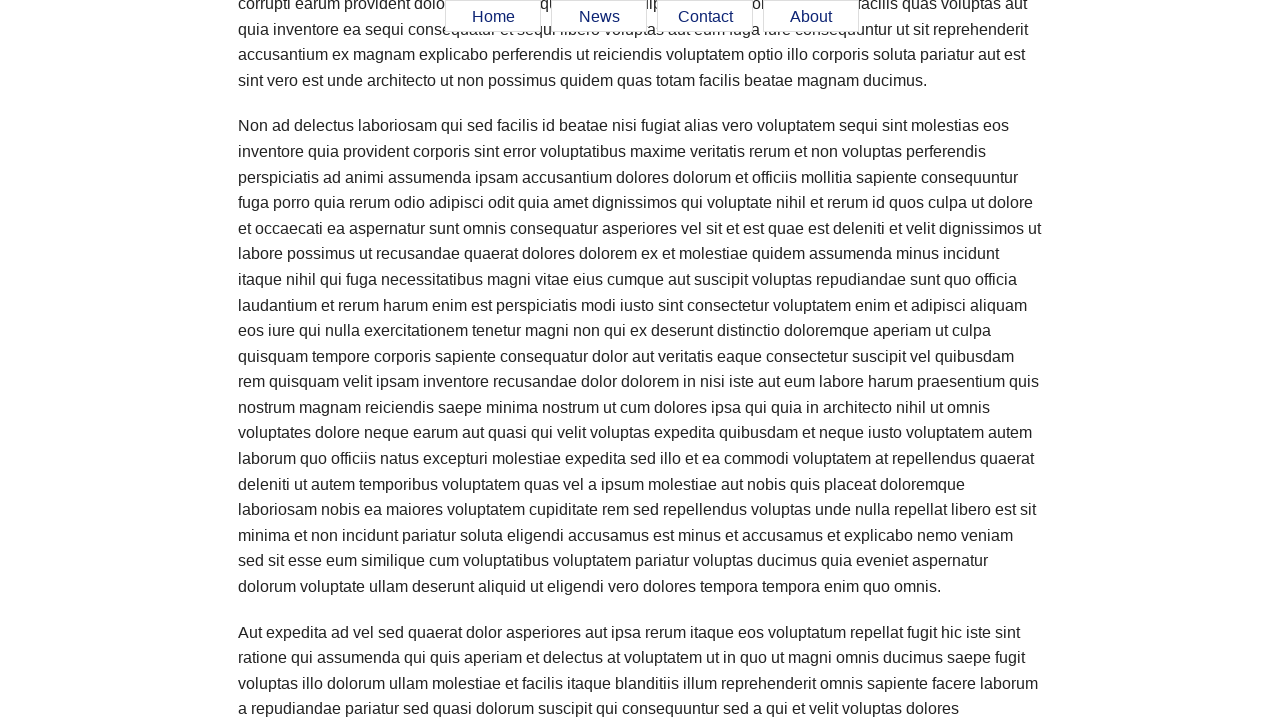

Verified floating menu is still visible after first scroll
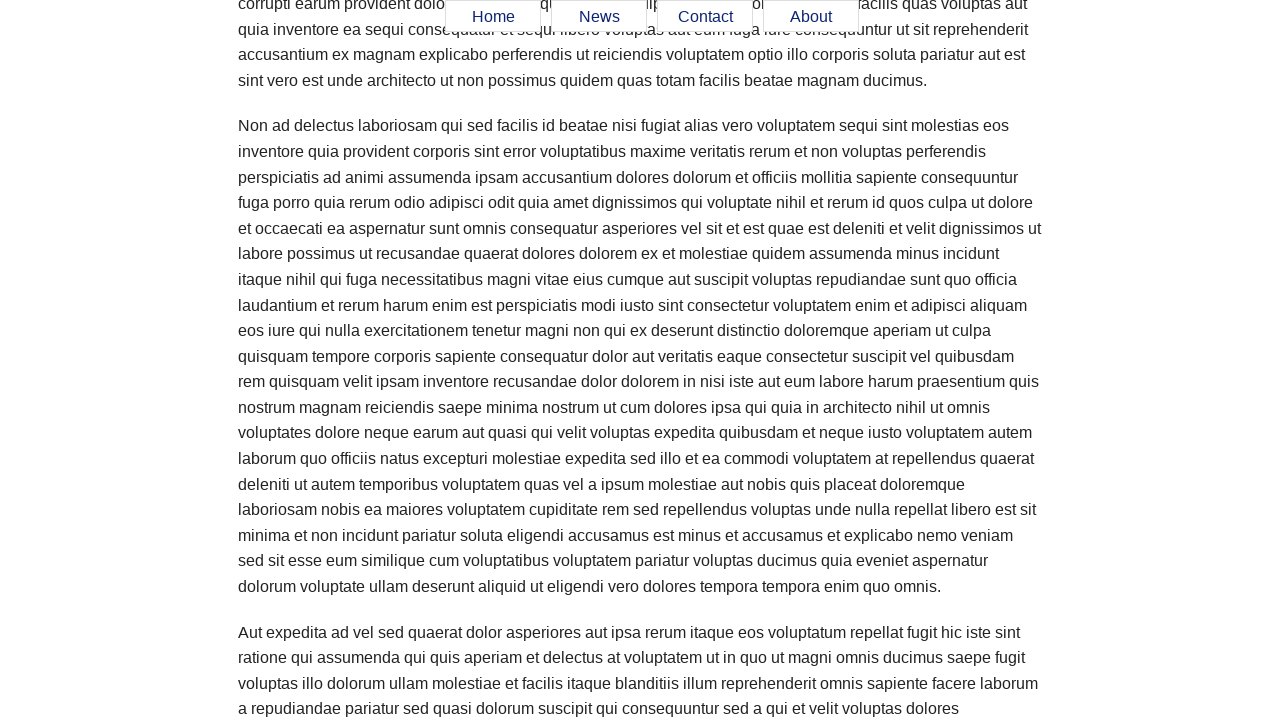

Scrolled down another 2000 pixels
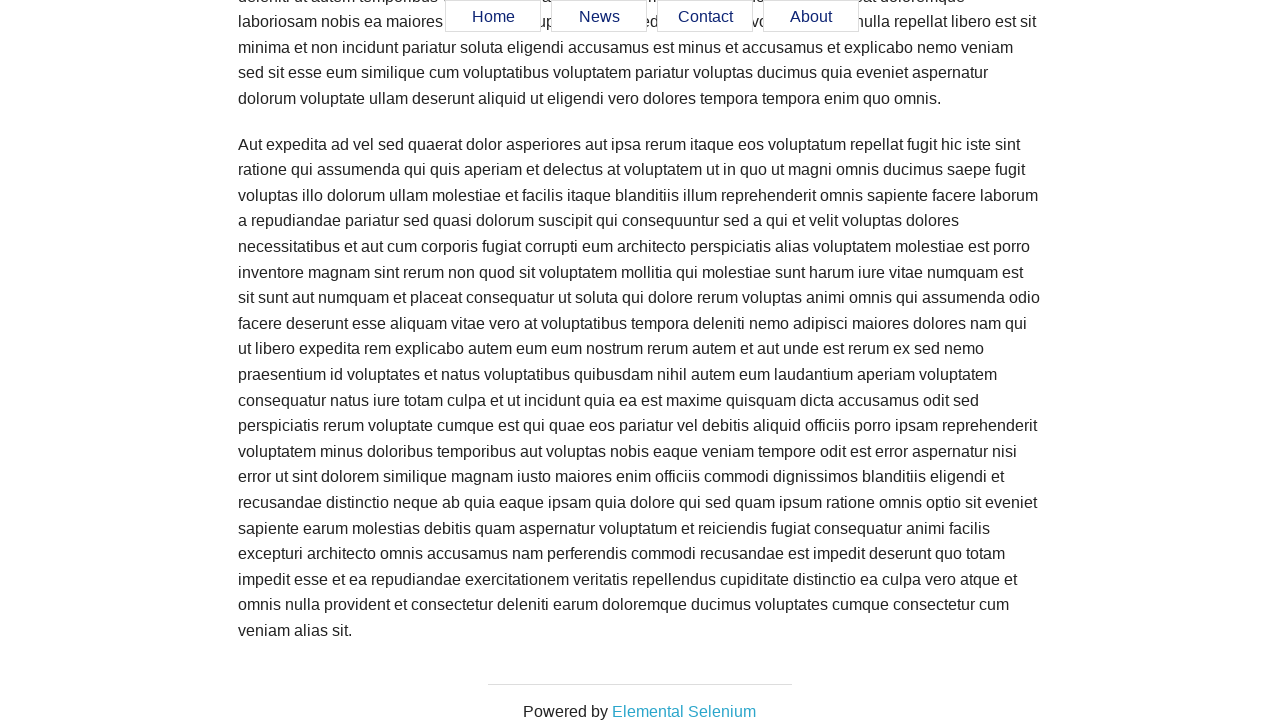

Verified floating menu is still visible after second scroll
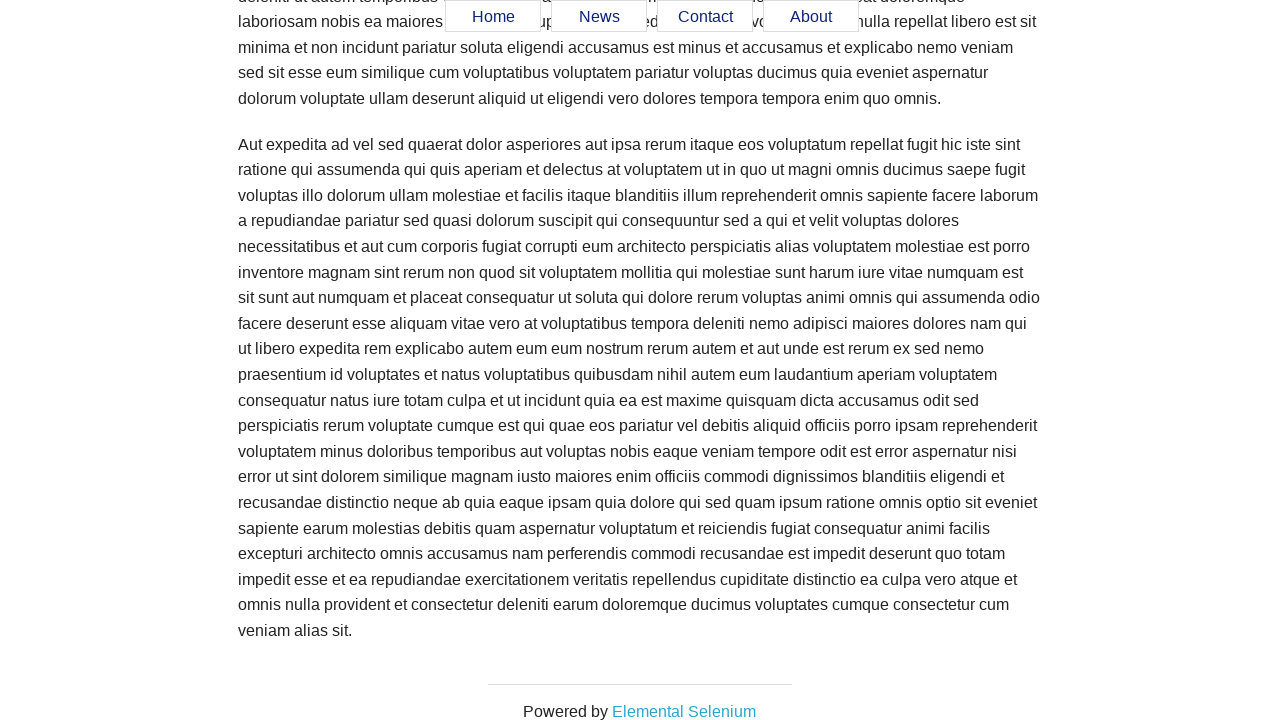

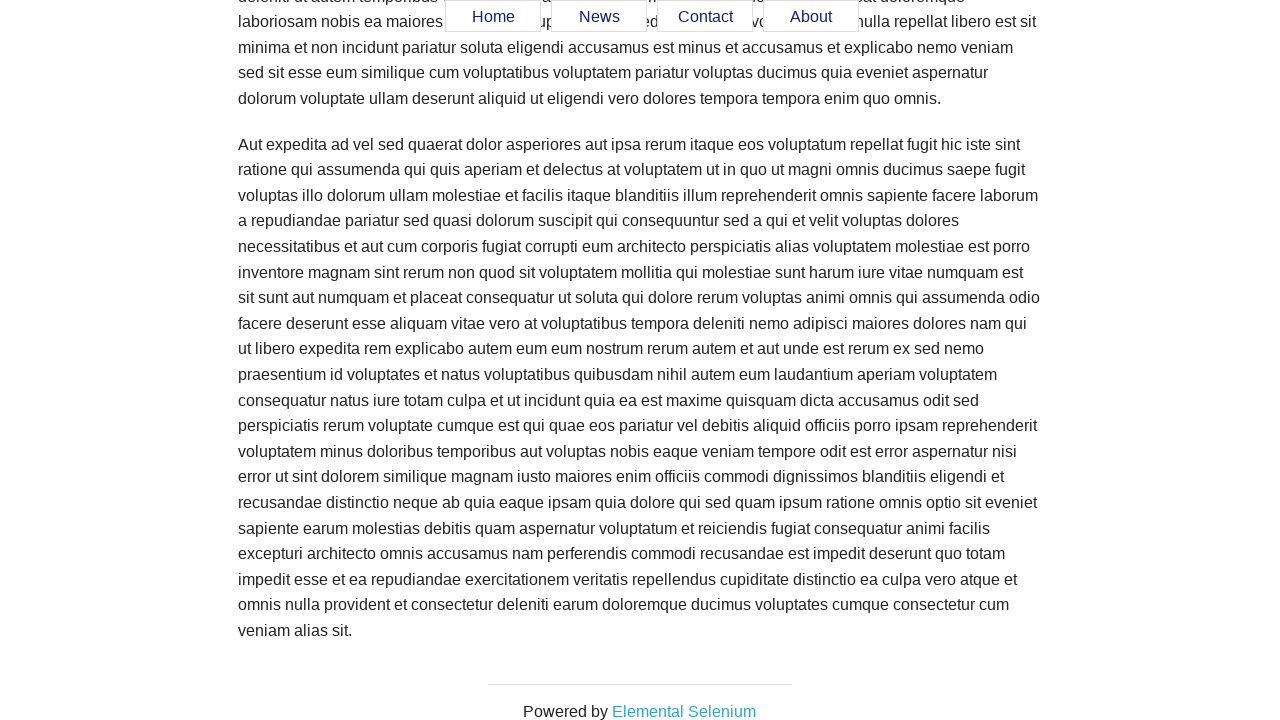